Tests checkbox toggle functionality by verifying initial states, clicking checkboxes to toggle them on/off, and verifying the updated states.

Starting URL: http://the-internet.herokuapp.com/checkboxes

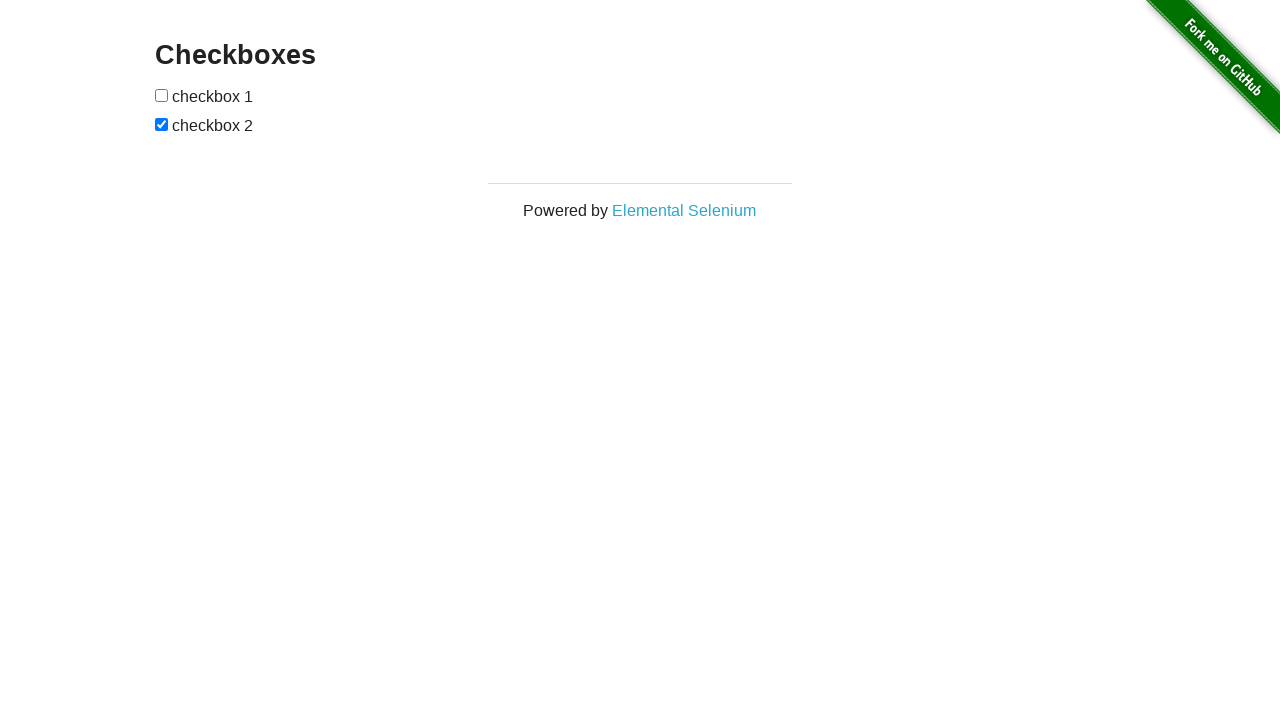

Waited for checkboxes to load on the page
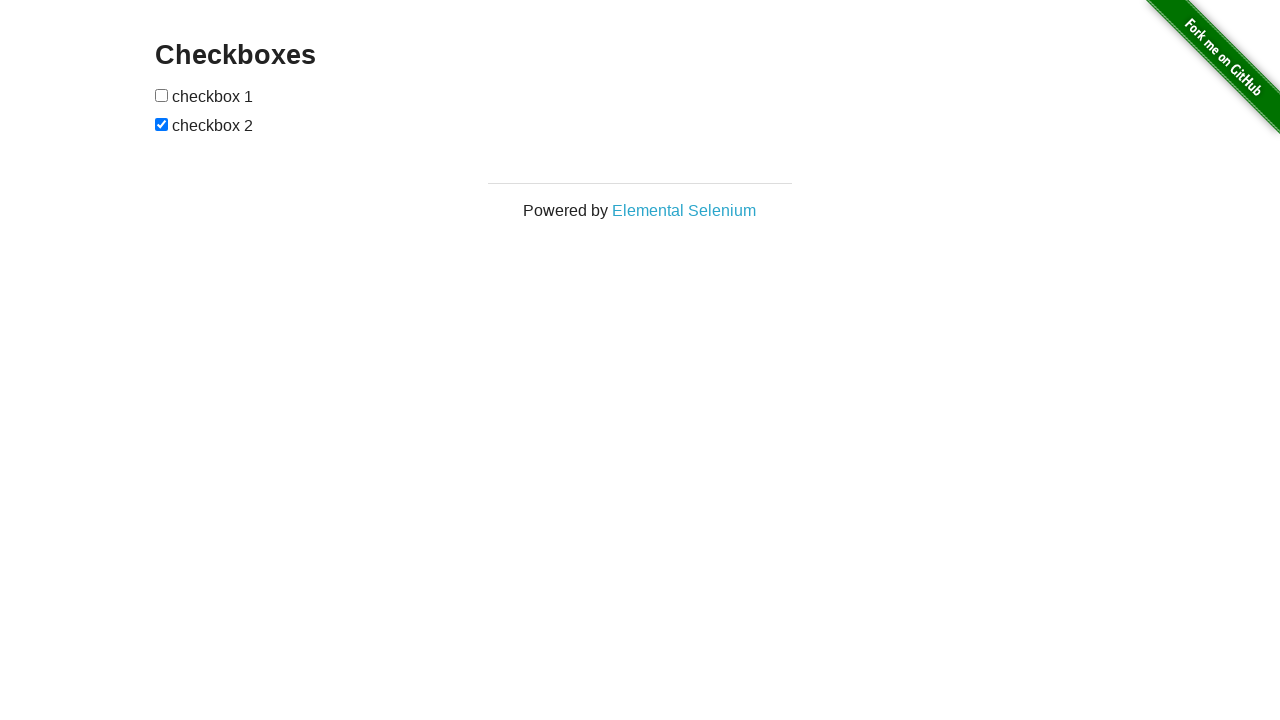

Located all checkbox elements on the page
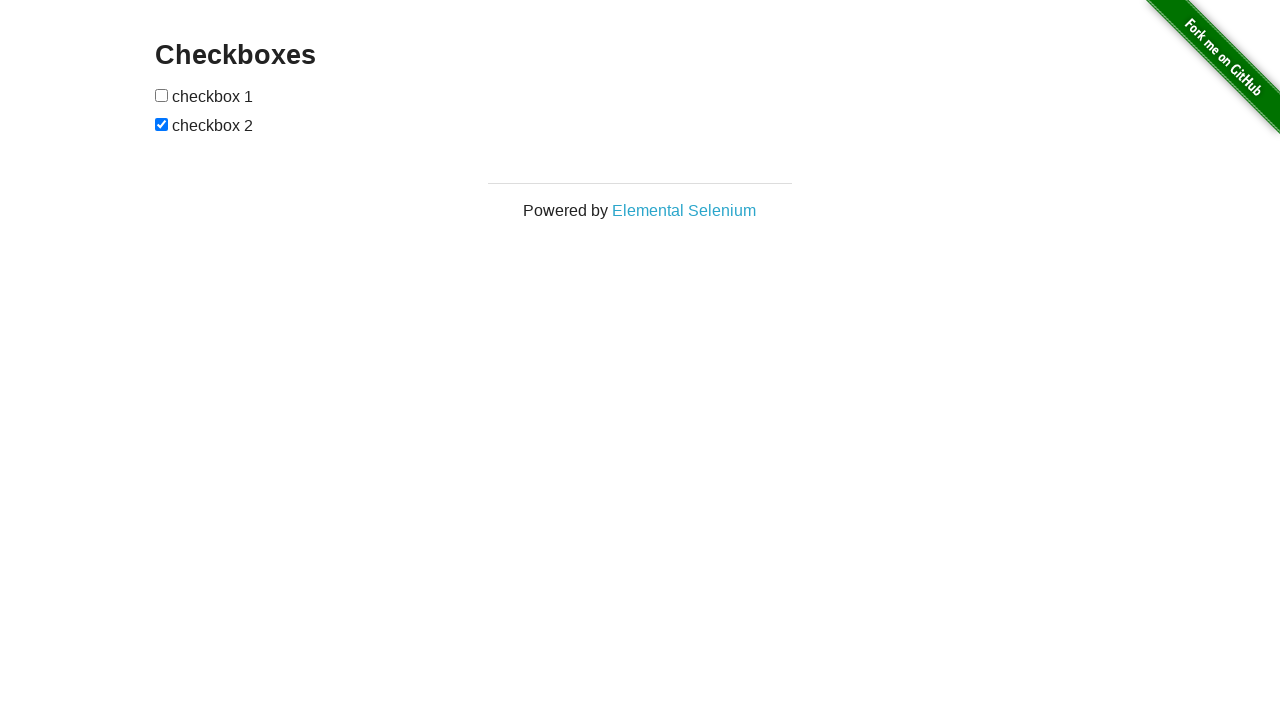

Verified that checkbox 1 is initially unchecked
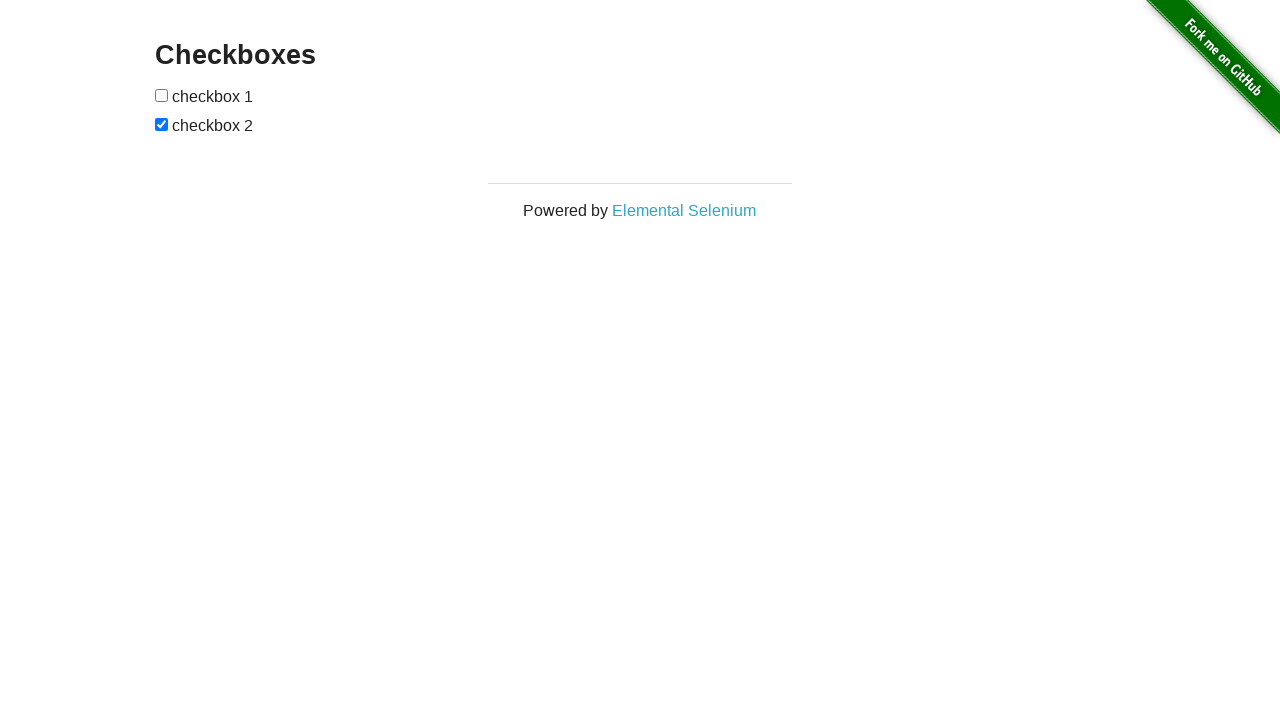

Clicked checkbox 1 to toggle it on at (162, 95) on input[type='checkbox'] >> nth=0
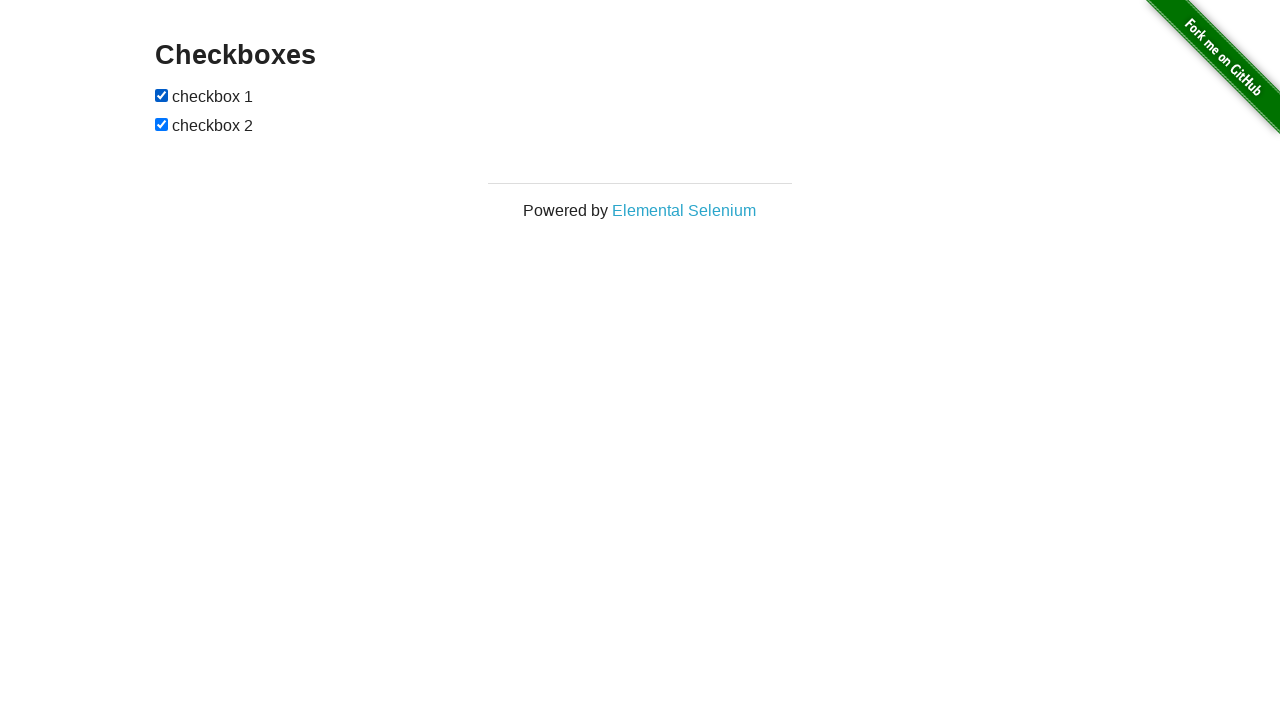

Verified that checkbox 1 is now checked
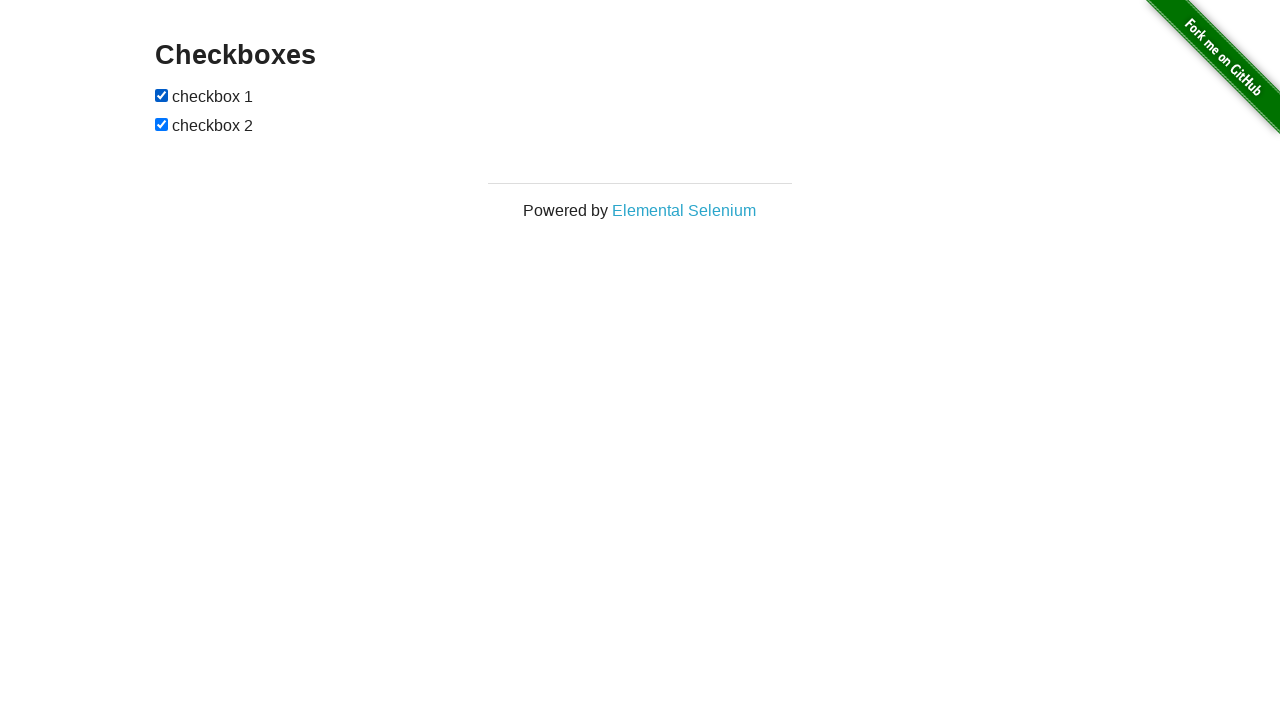

Verified that checkbox 2 is initially checked
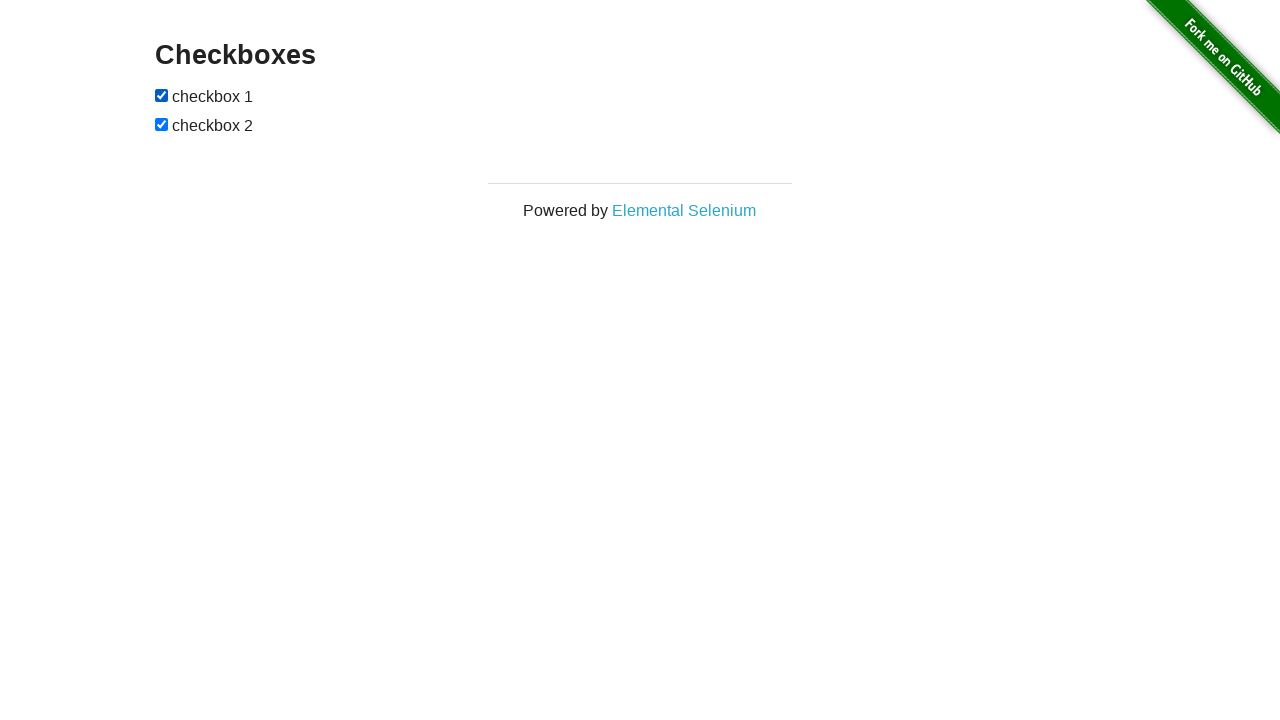

Clicked checkbox 2 to toggle it off at (162, 124) on input[type='checkbox'] >> nth=1
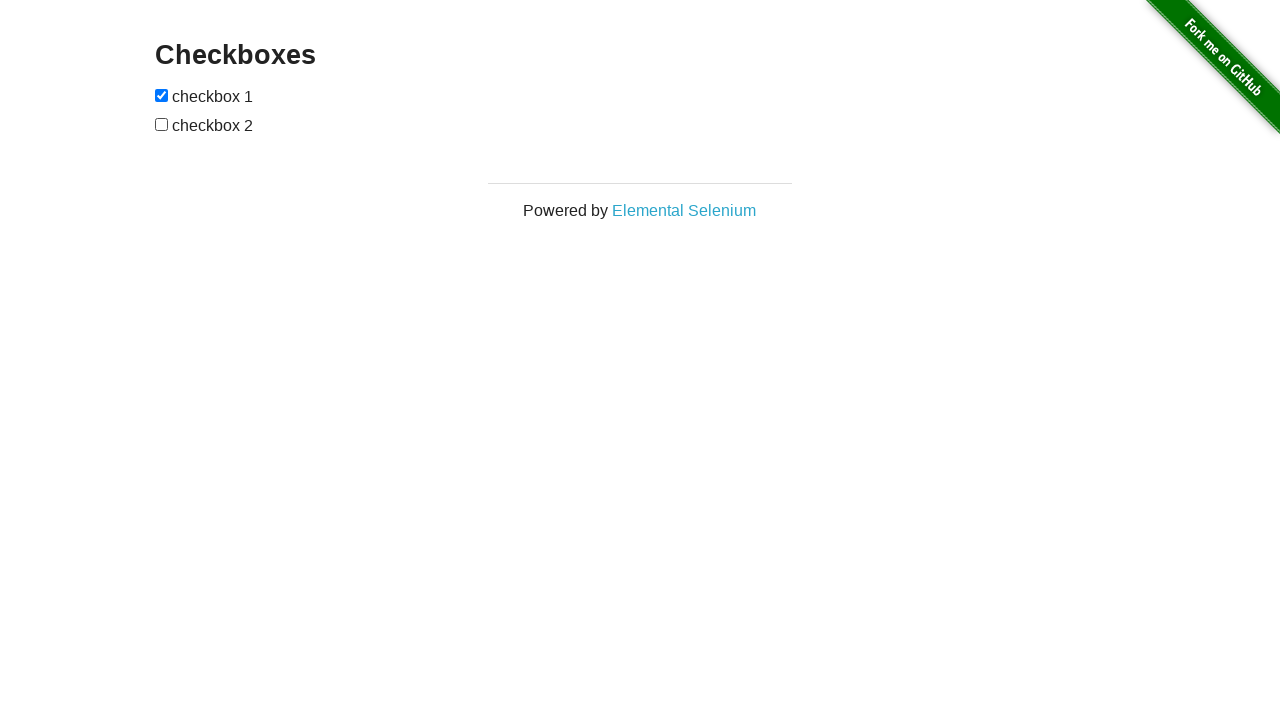

Verified that checkbox 2 is now unchecked
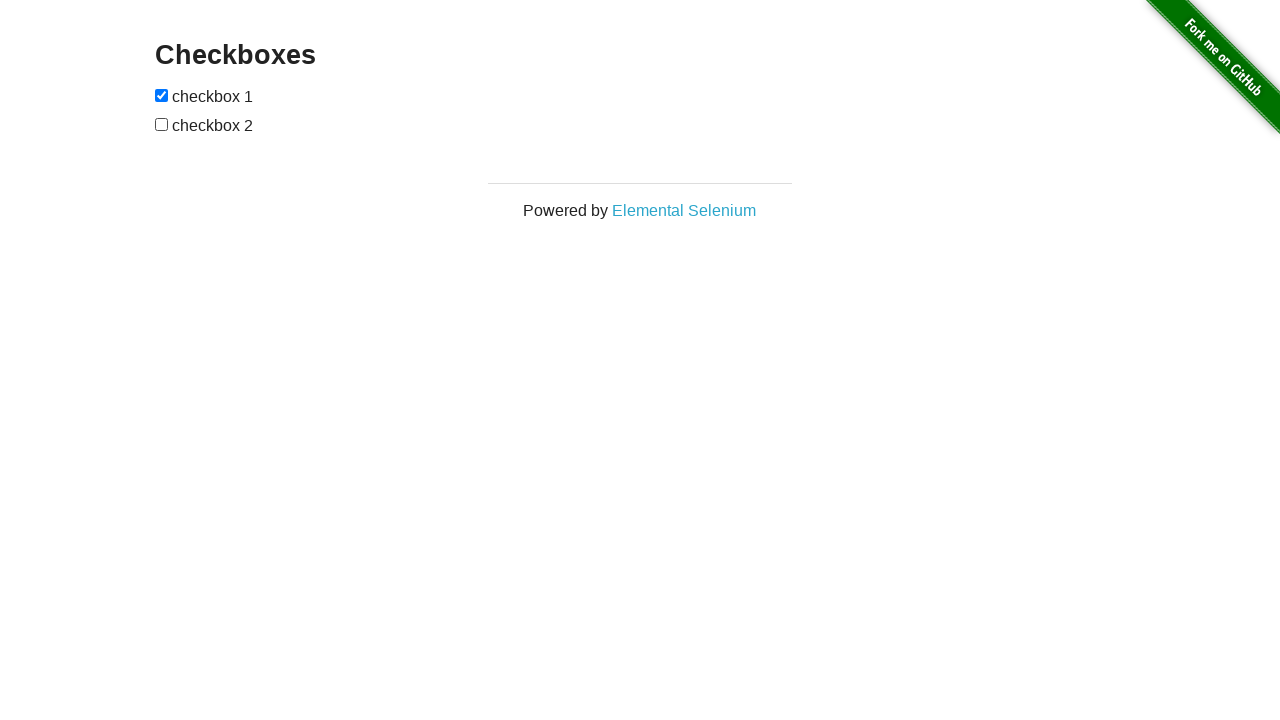

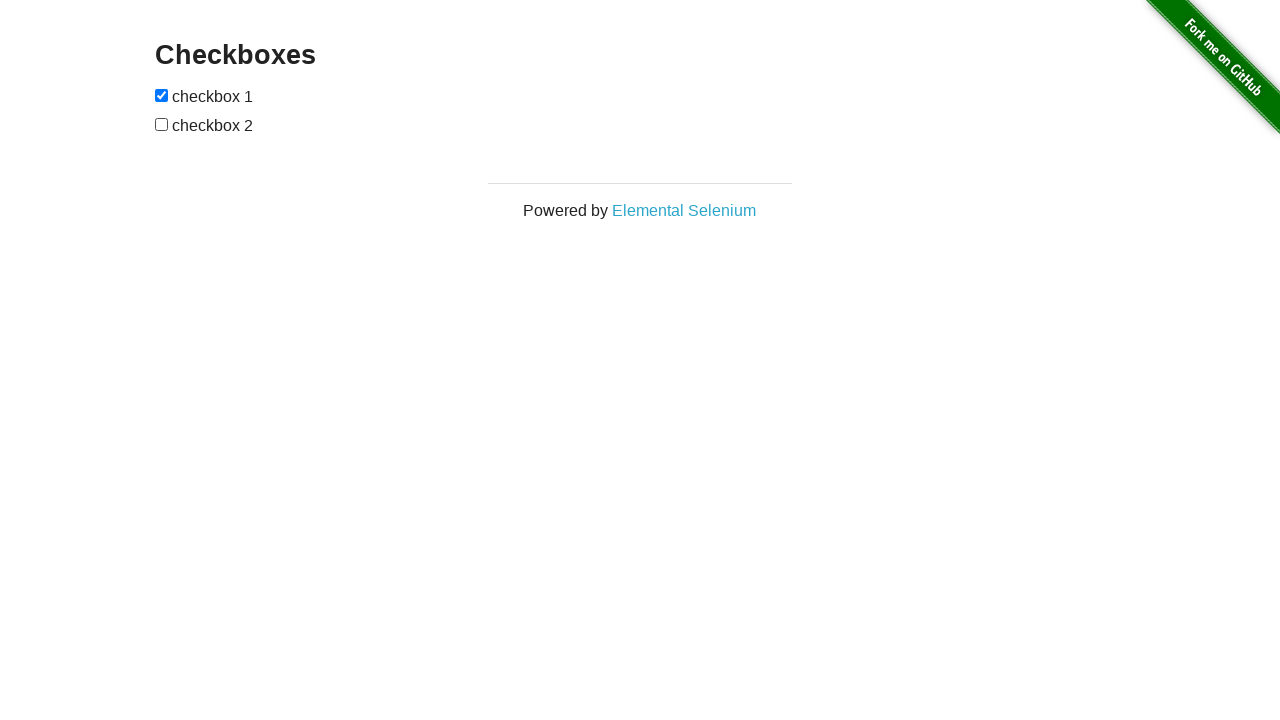